Tests checking checkboxes by finding all unchecked checkboxes on the page and clicking them to check, then verifies the last checkbox state.

Starting URL: http://the-internet.herokuapp.com/checkboxes

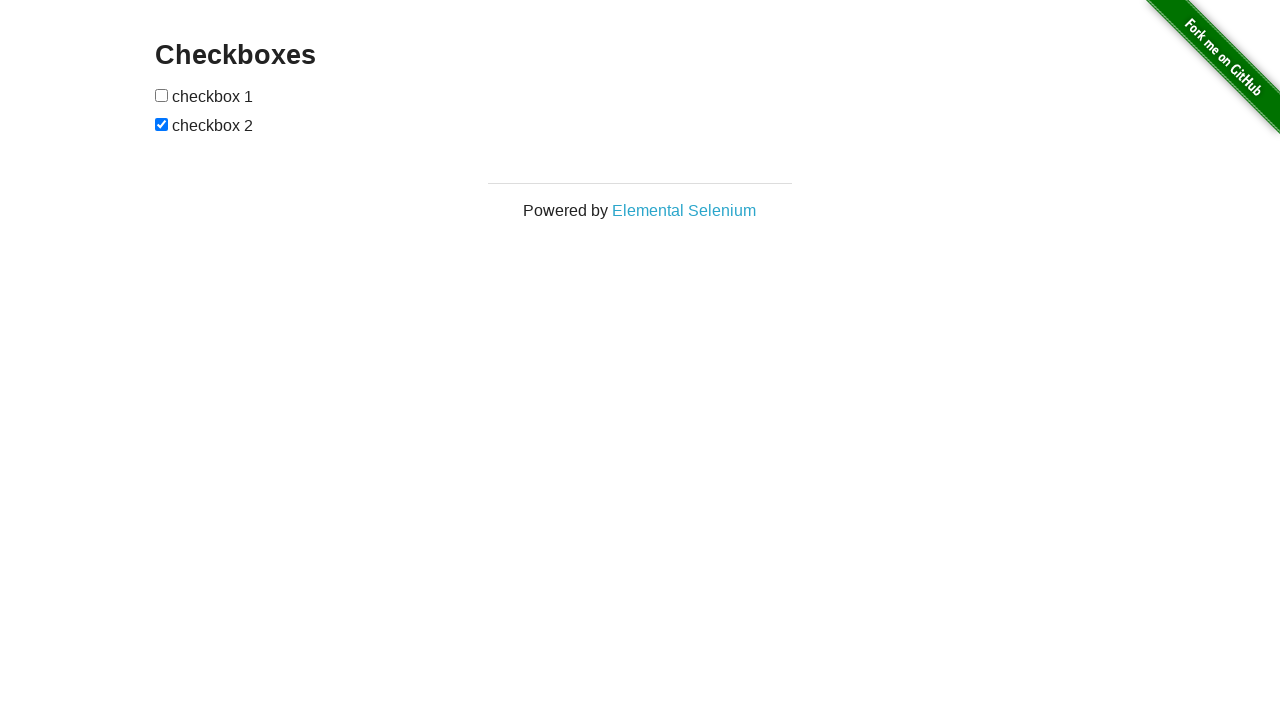

Waited for checkboxes container to load
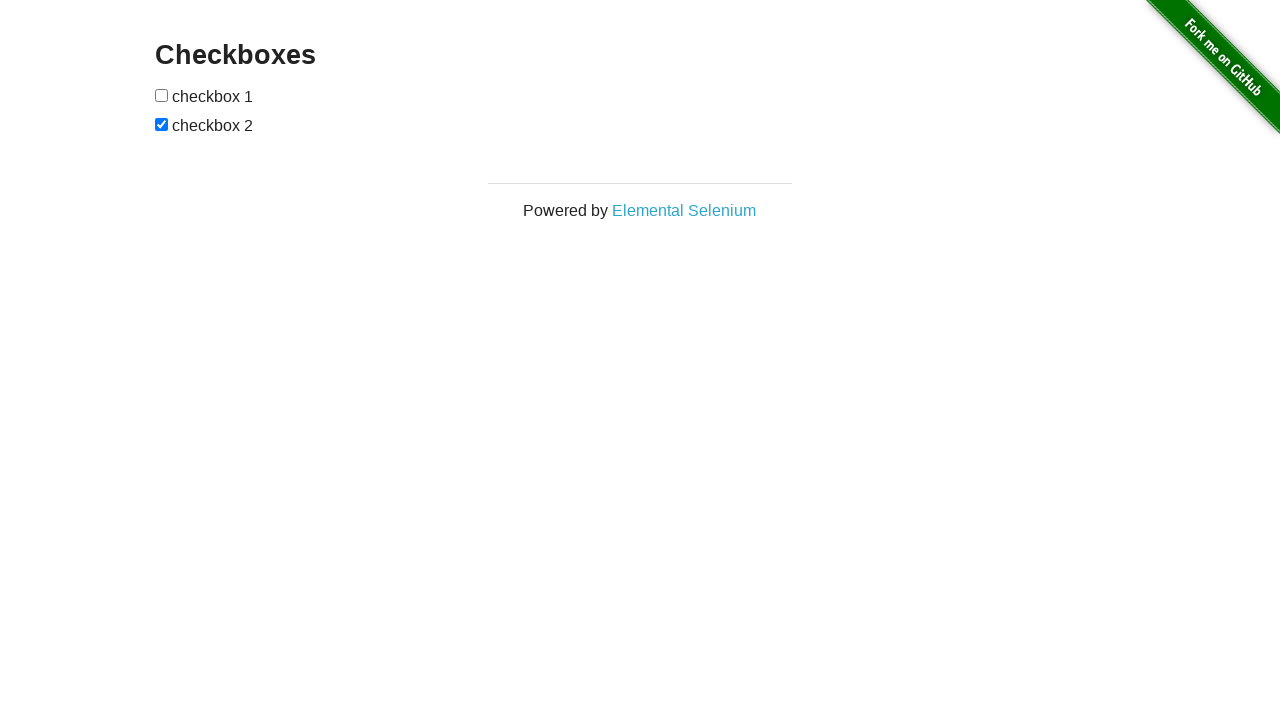

Located all checkbox inputs on the page
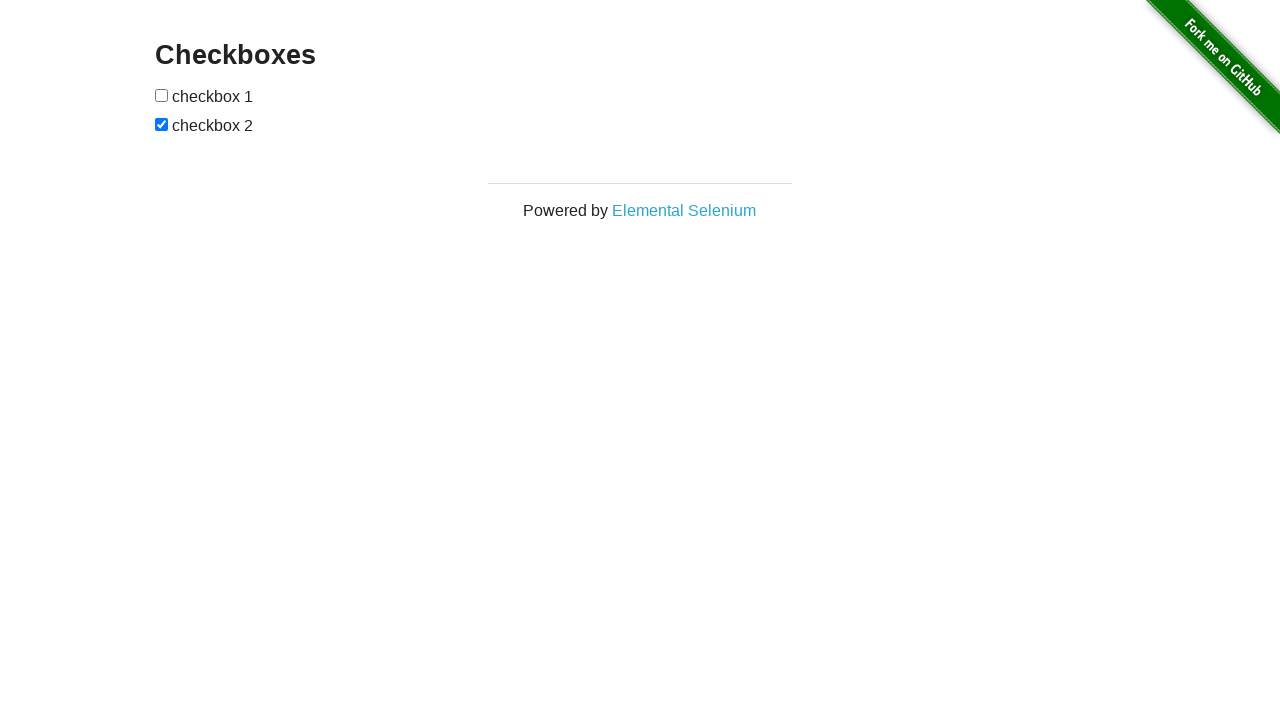

Found 2 checkboxes on the page
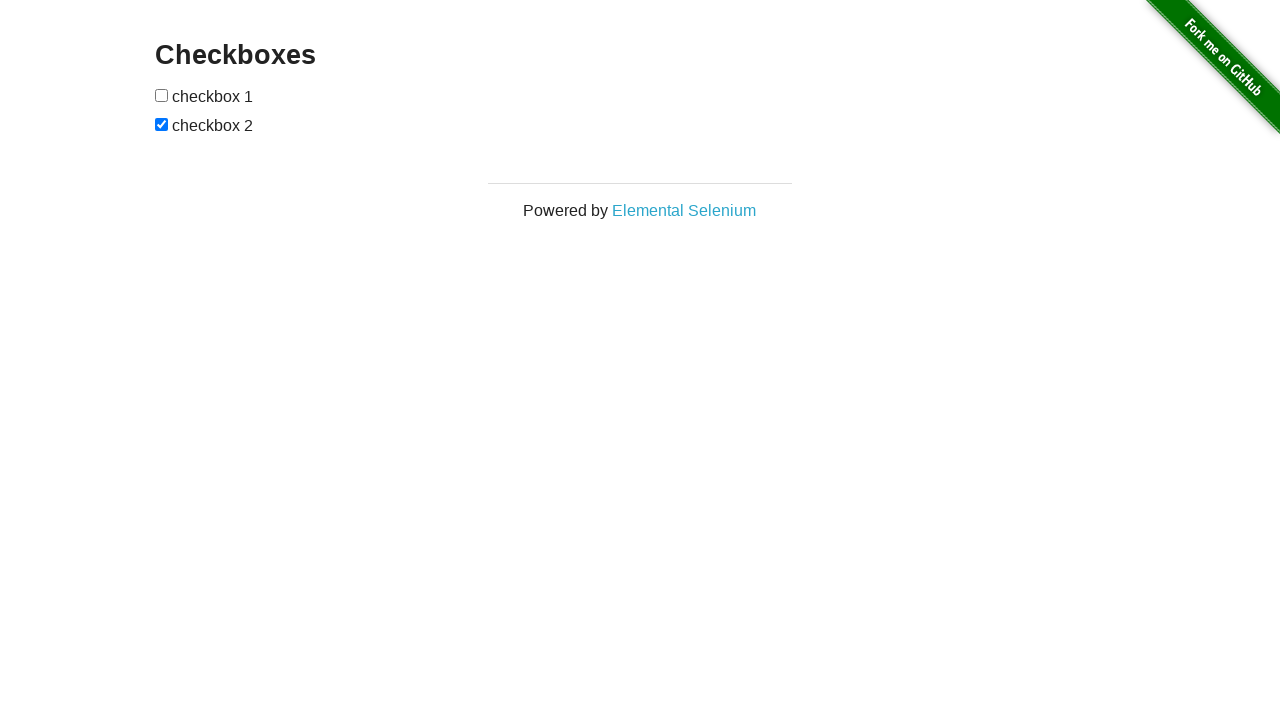

Clicked unchecked checkbox 1 to check it at (162, 95) on #checkboxes input[type='checkbox'] >> nth=0
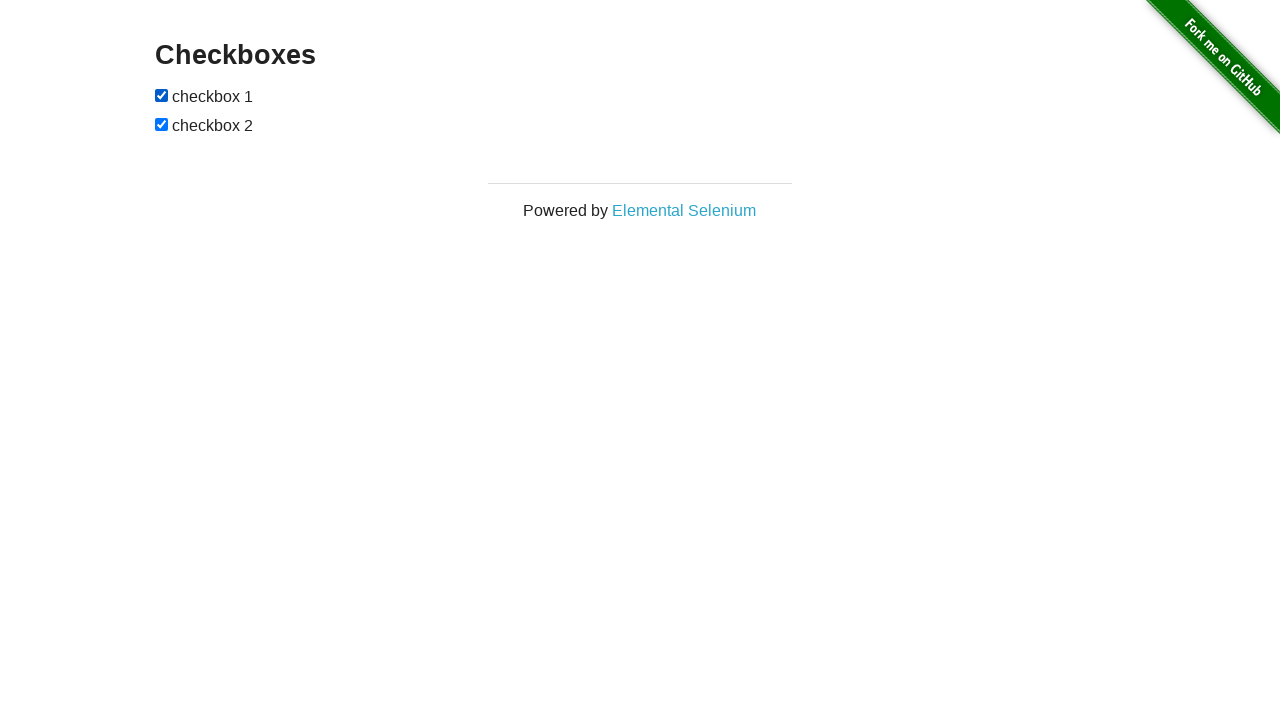

Located the last checkbox for verification
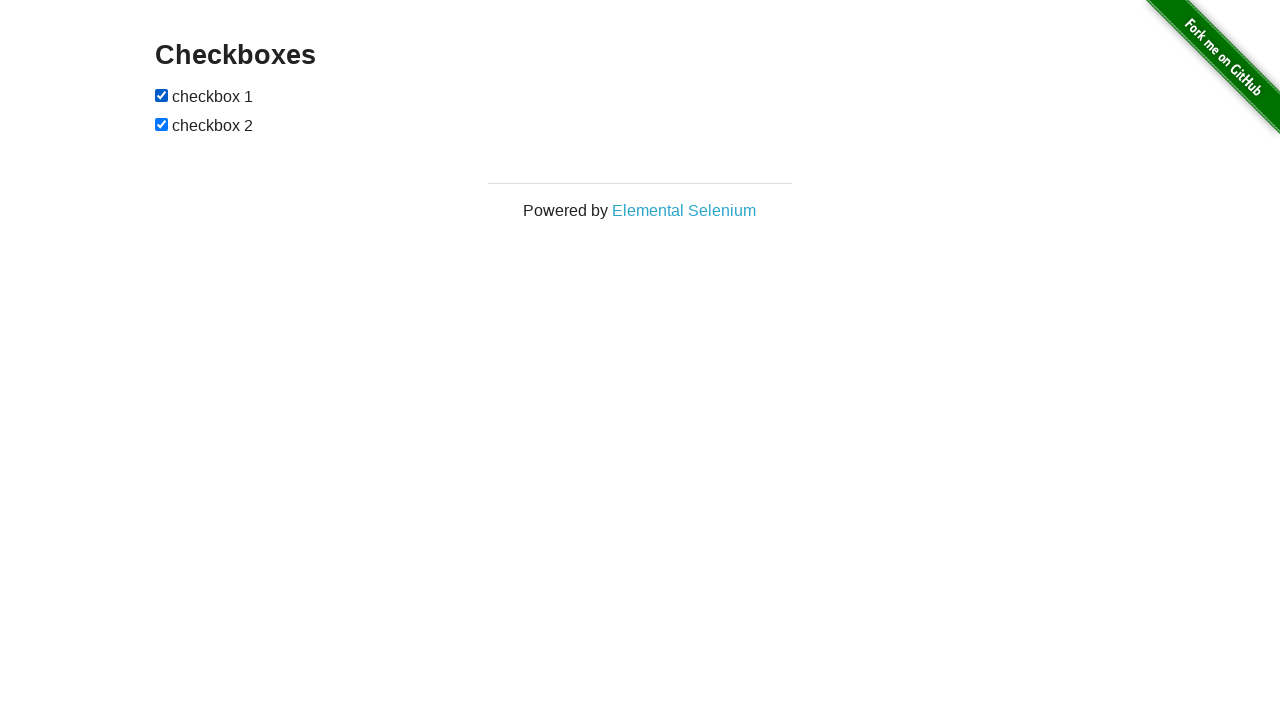

Verified that the last checkbox is checked
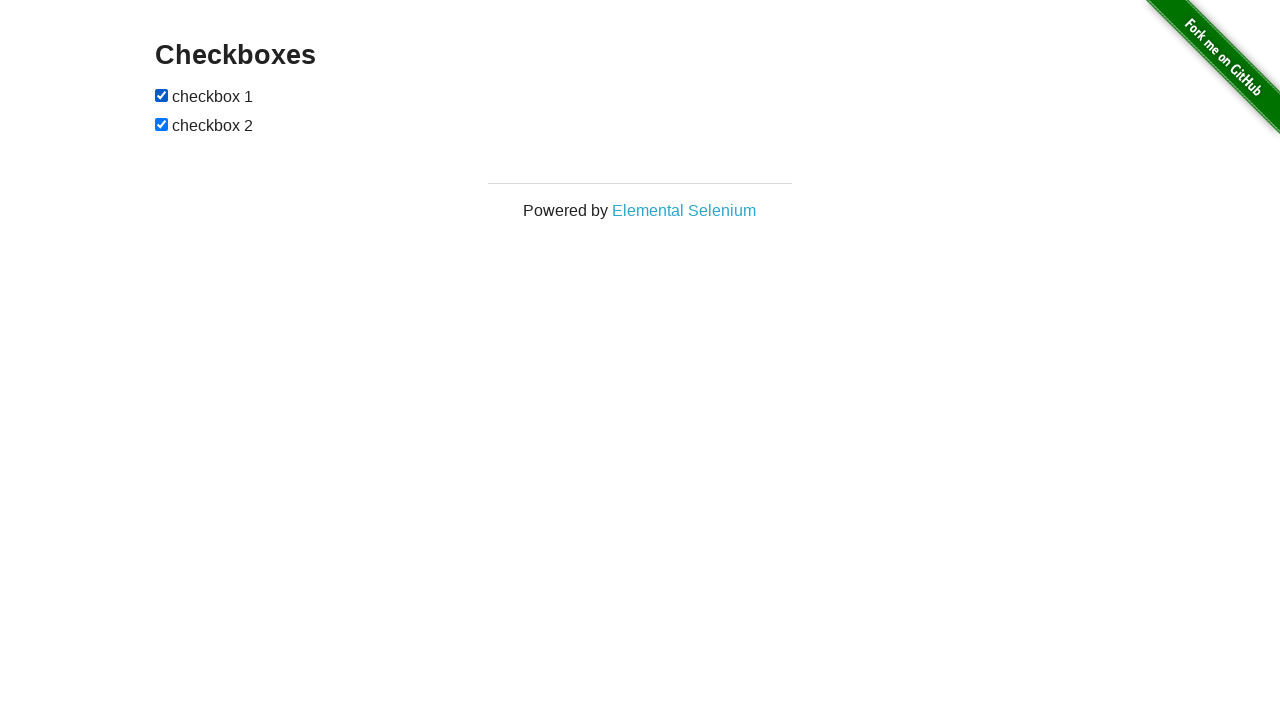

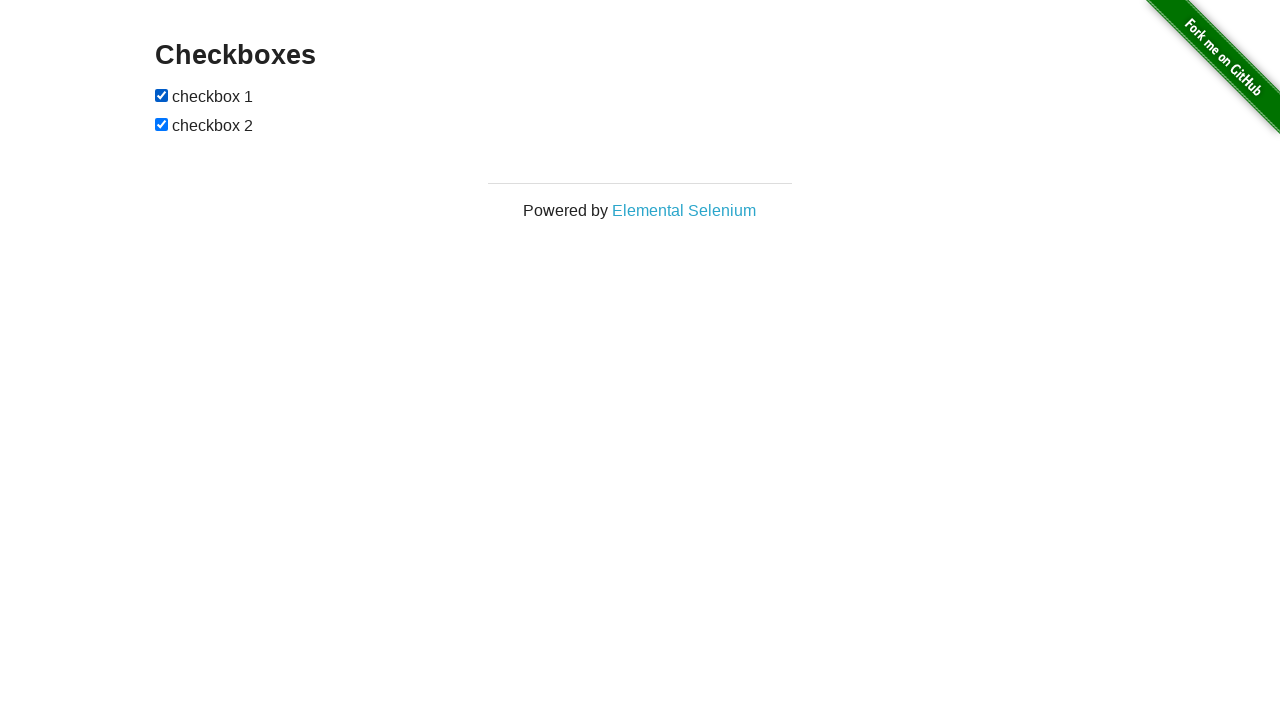